Tests the Class Search button on RIT Tiger Center homepage by verifying its text and clicking it to navigate to the class search page.

Starting URL: https://tigercenter.rit.edu/

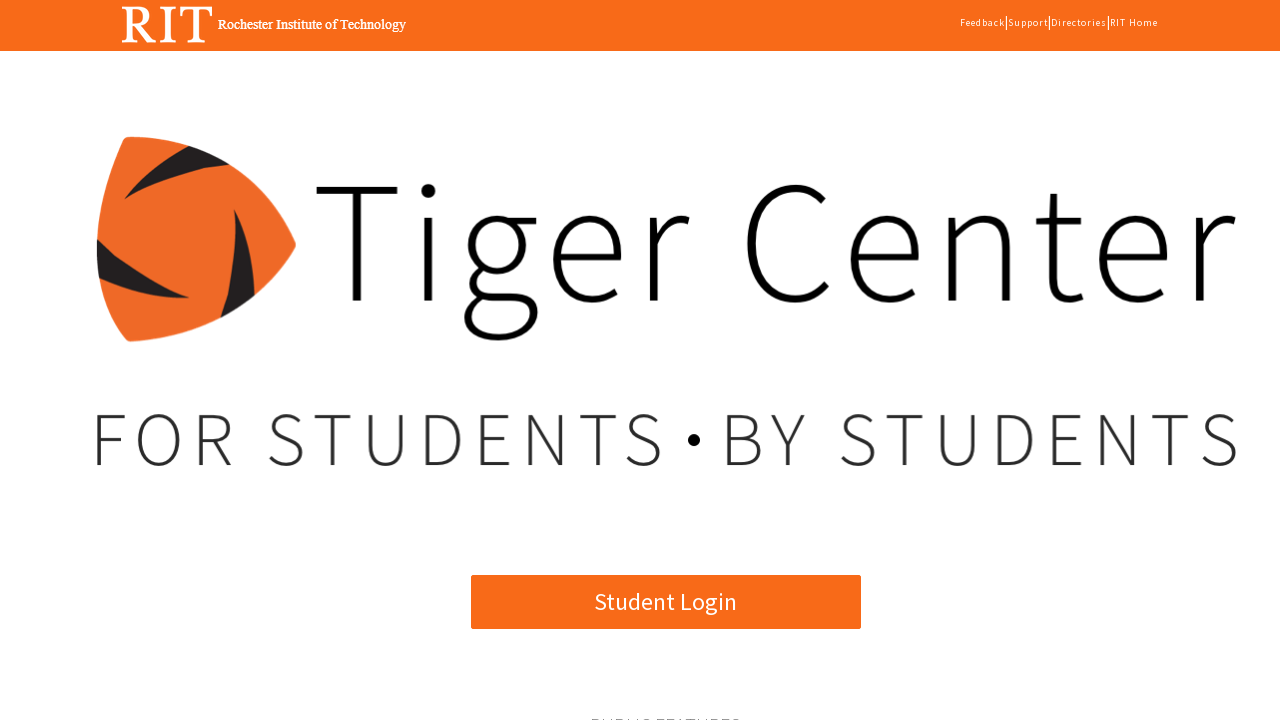

Located Class Search button element
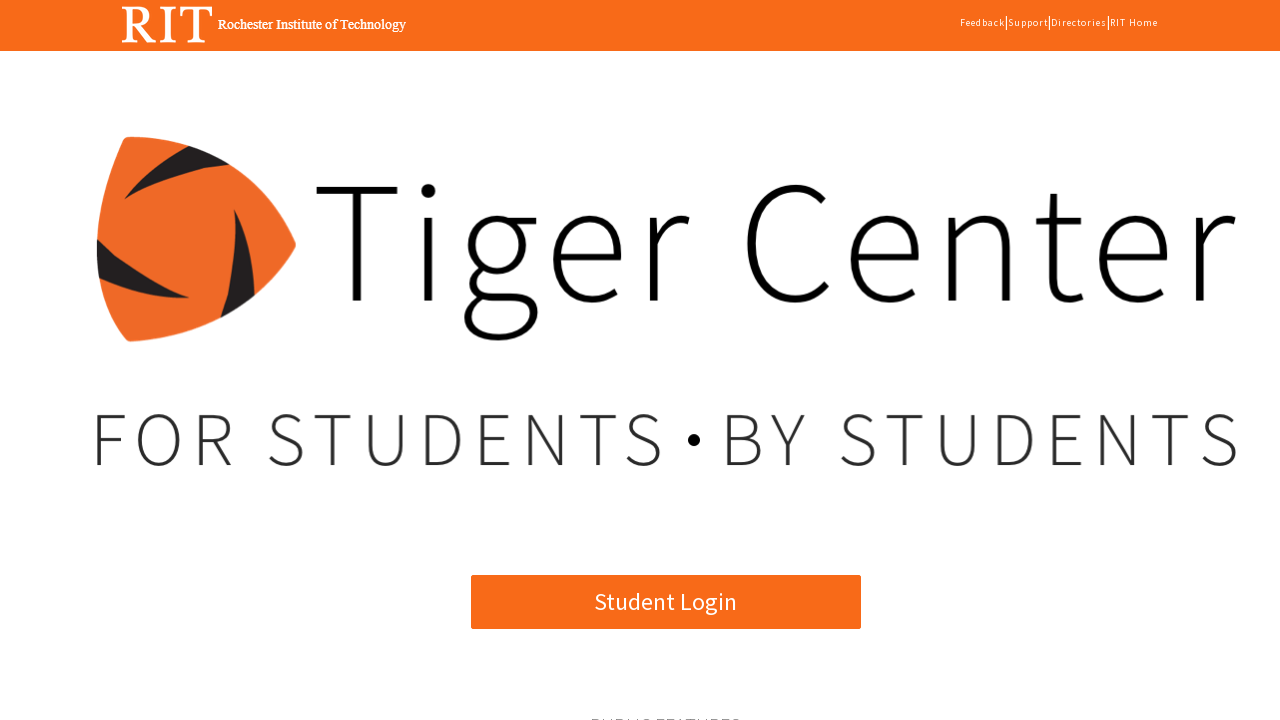

Class Search button selector loaded
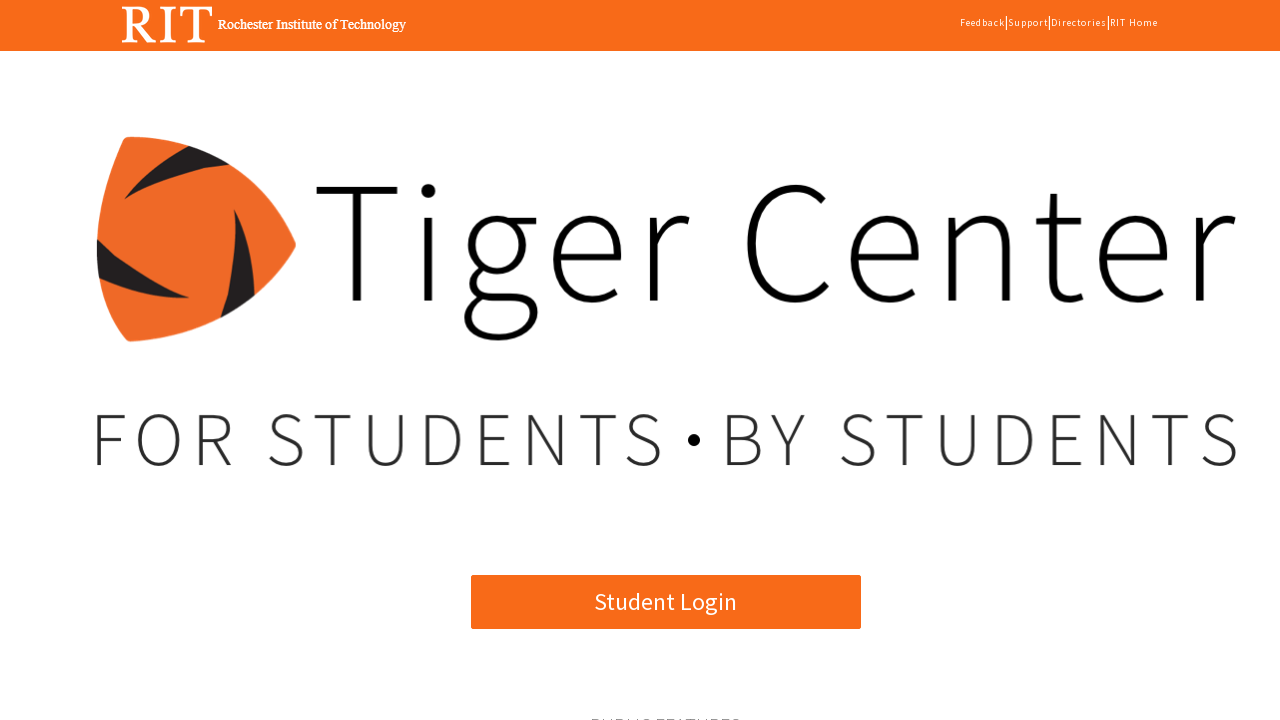

Verified Class Search button text content
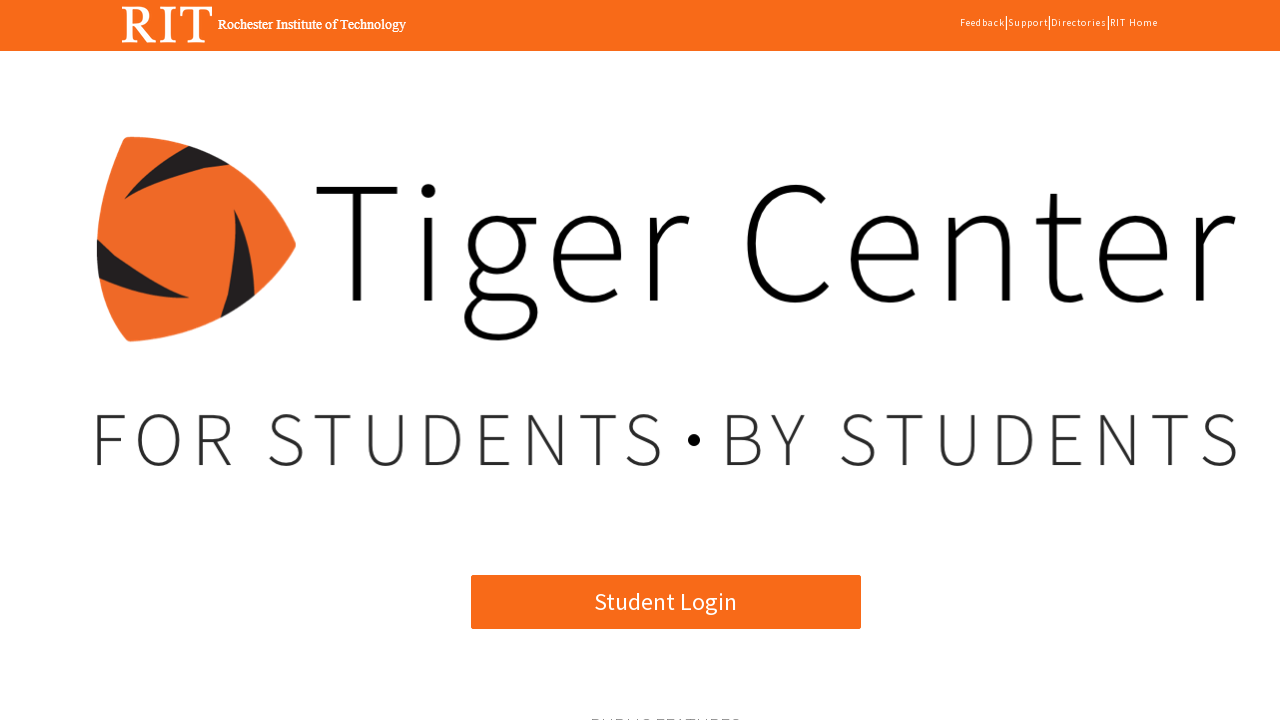

Clicked Class Search button to navigate to class search page at (373, 360) on xpath=//*[@id='angularApp']/app-root/div[2]/mat-sidenav-container[2]/mat-sidenav
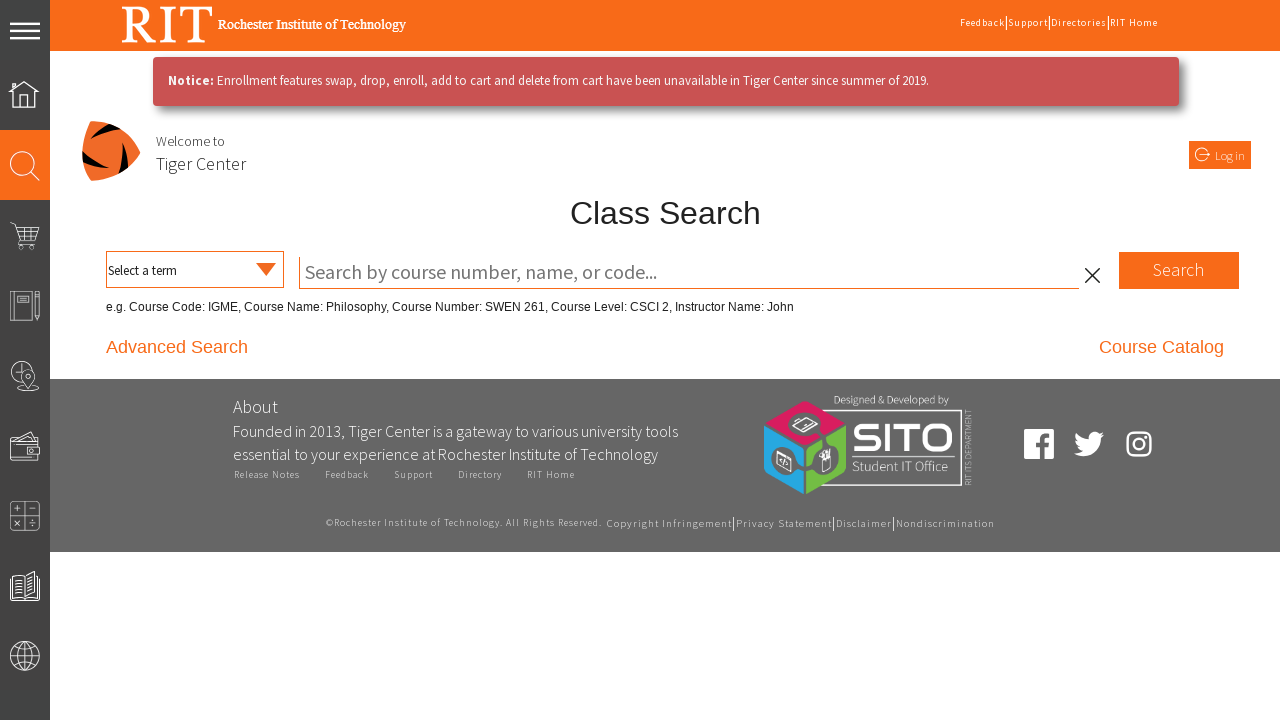

Navigated to class search page and network idle
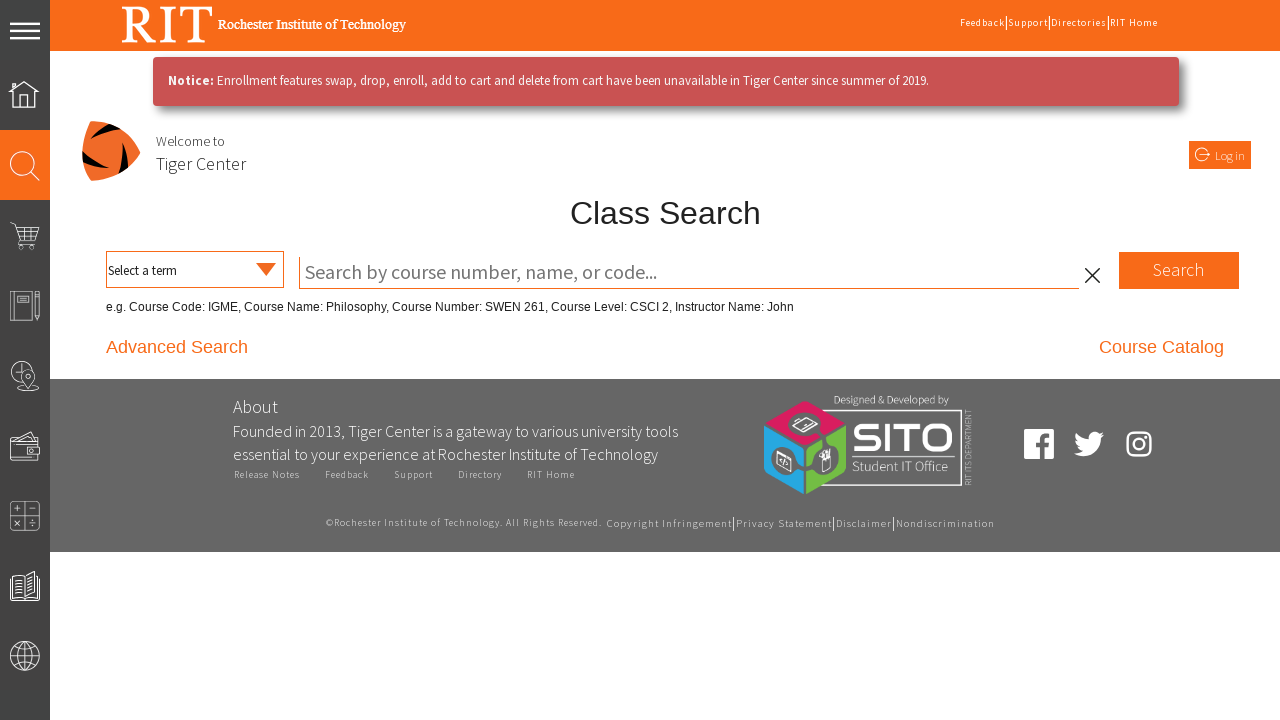

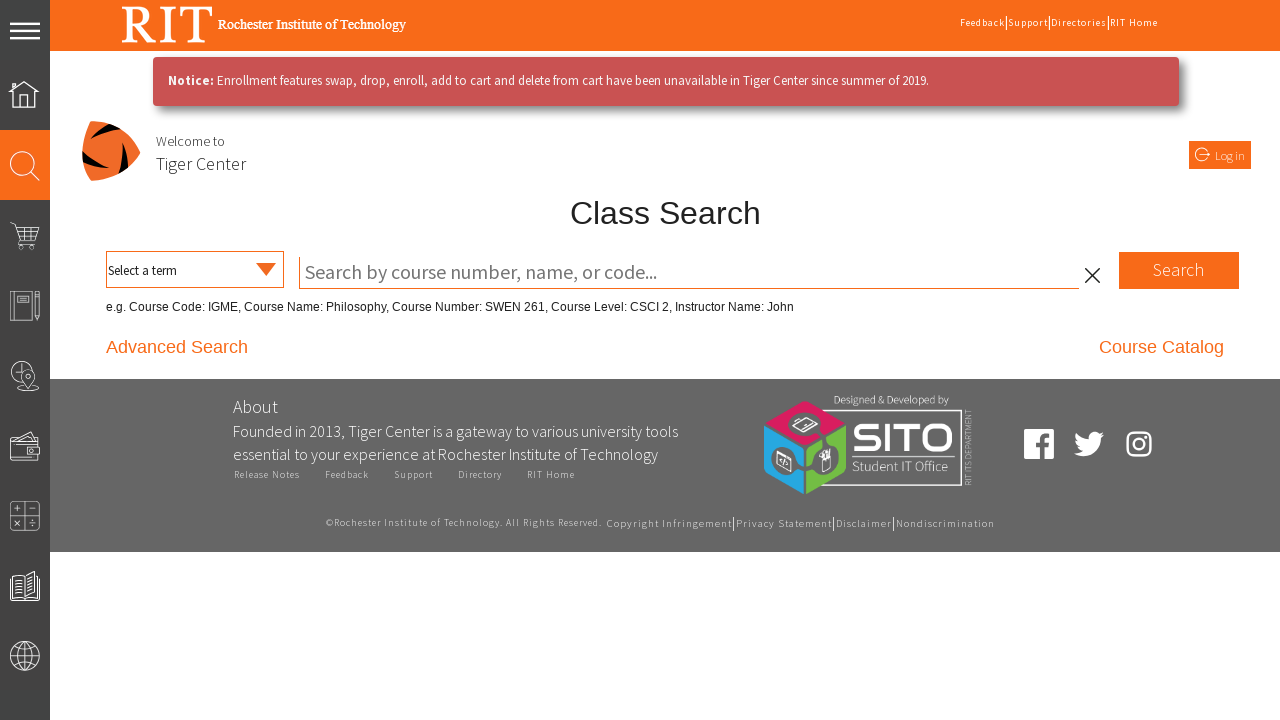